Tests an e-commerce workflow by searching for products, adding them to cart, proceeding to checkout, and applying a promo code

Starting URL: https://rahulshettyacademy.com/seleniumPractise/#/

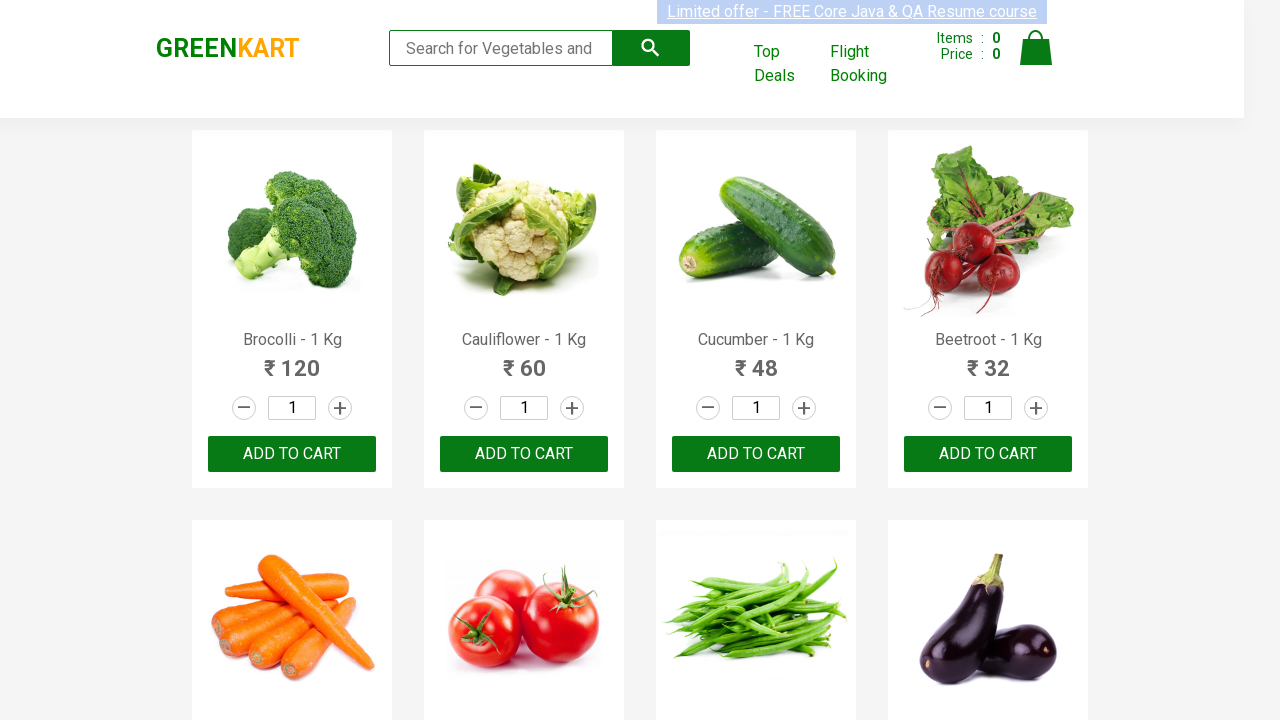

Filled search field with 'ber' to search for products on //input[@class='search-keyword']
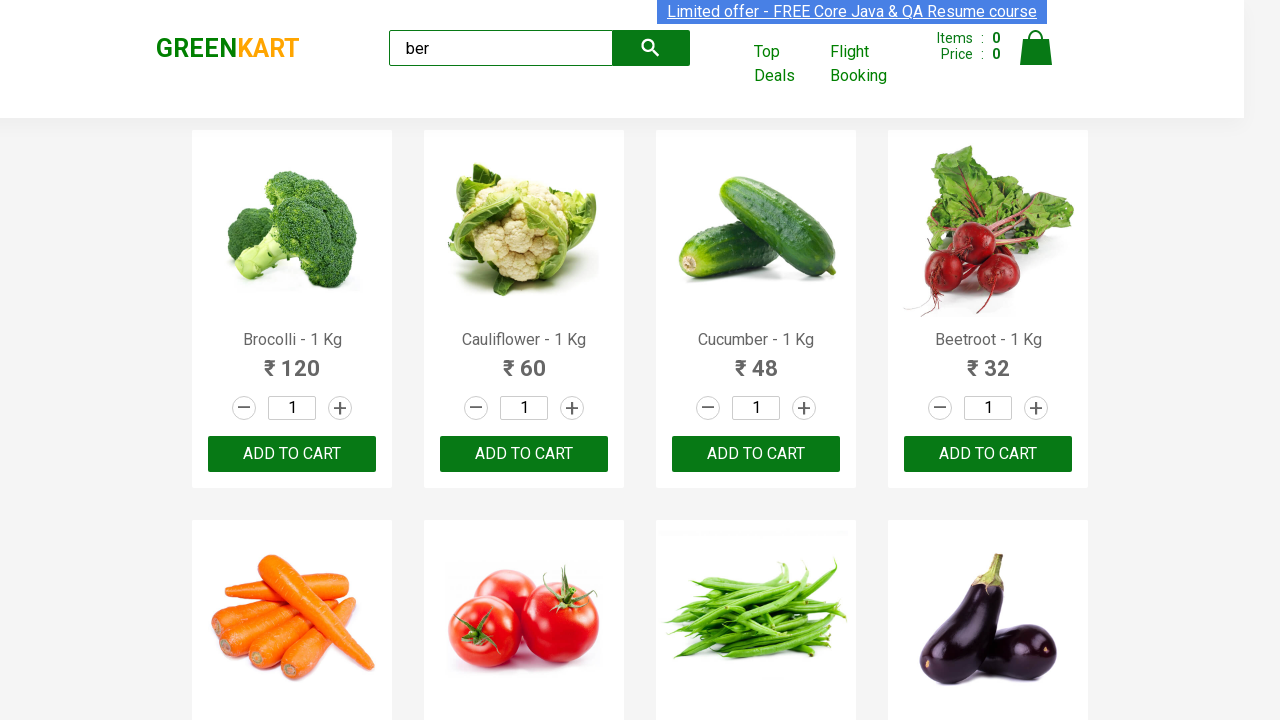

Waited for search results to load
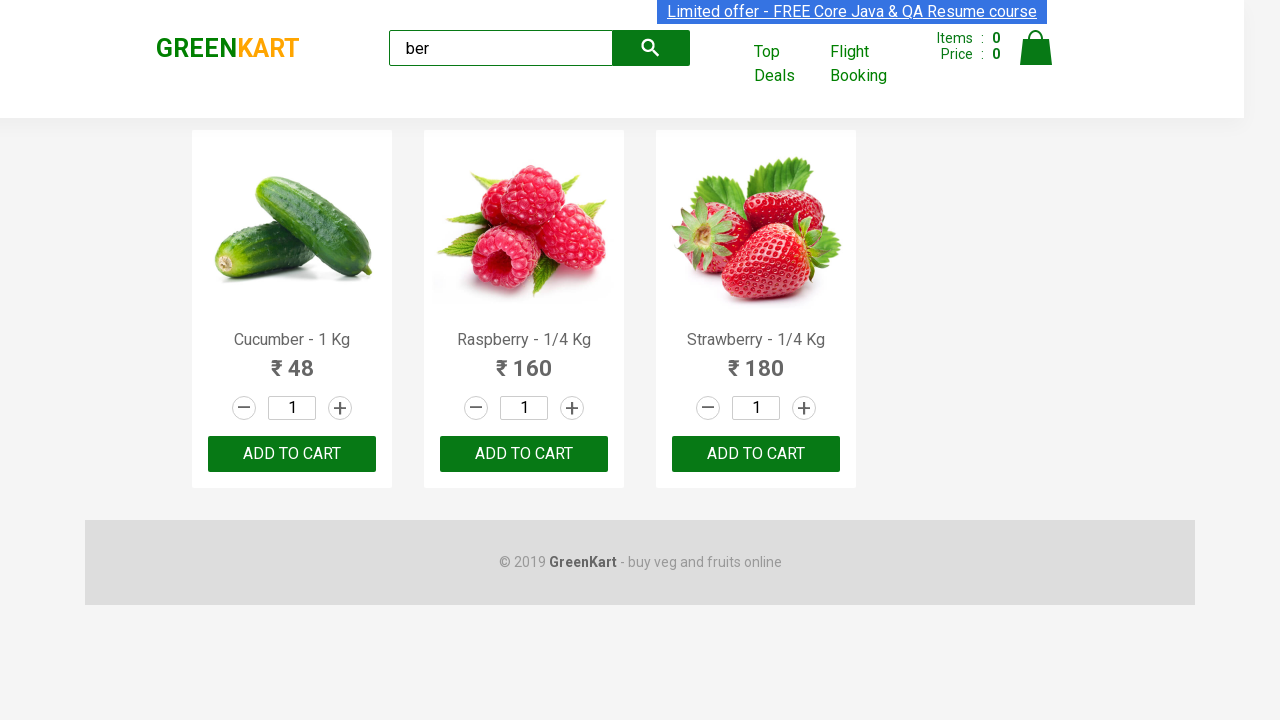

Verified that 3 products are displayed in search results
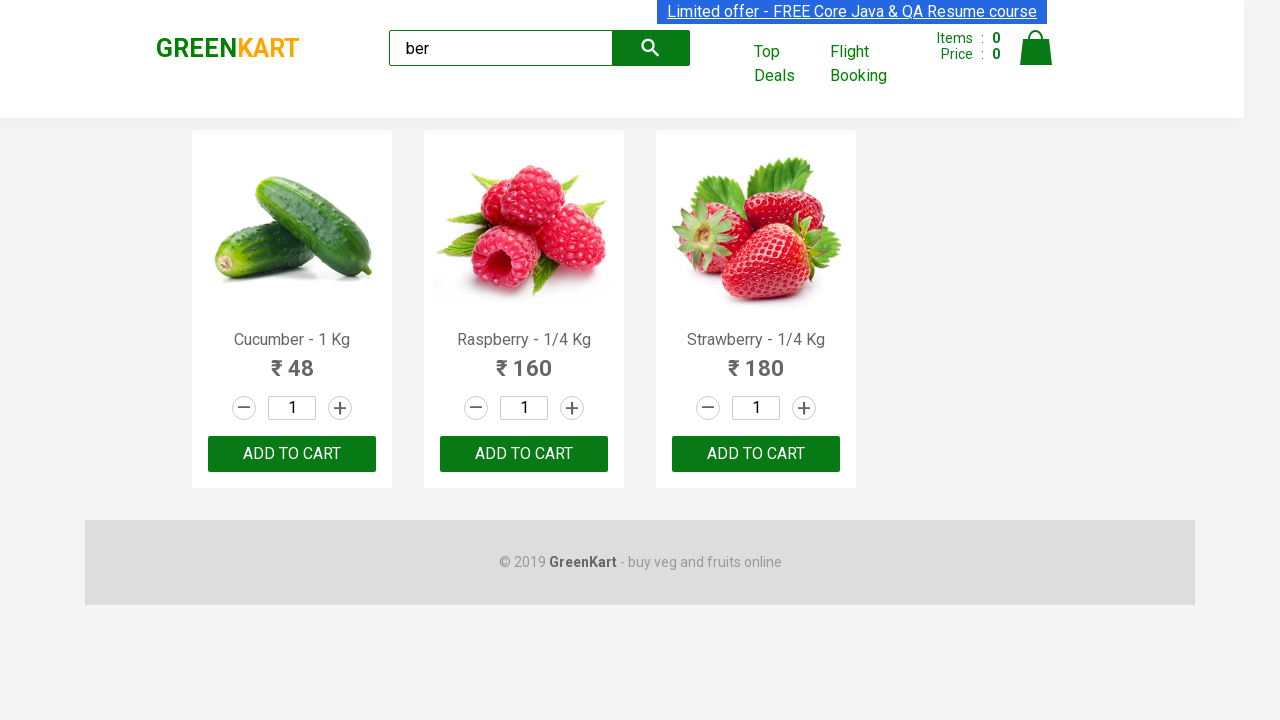

Clicked 'Add to Cart' button for product 1 at (292, 454) on div[class='product-action'] button >> nth=0
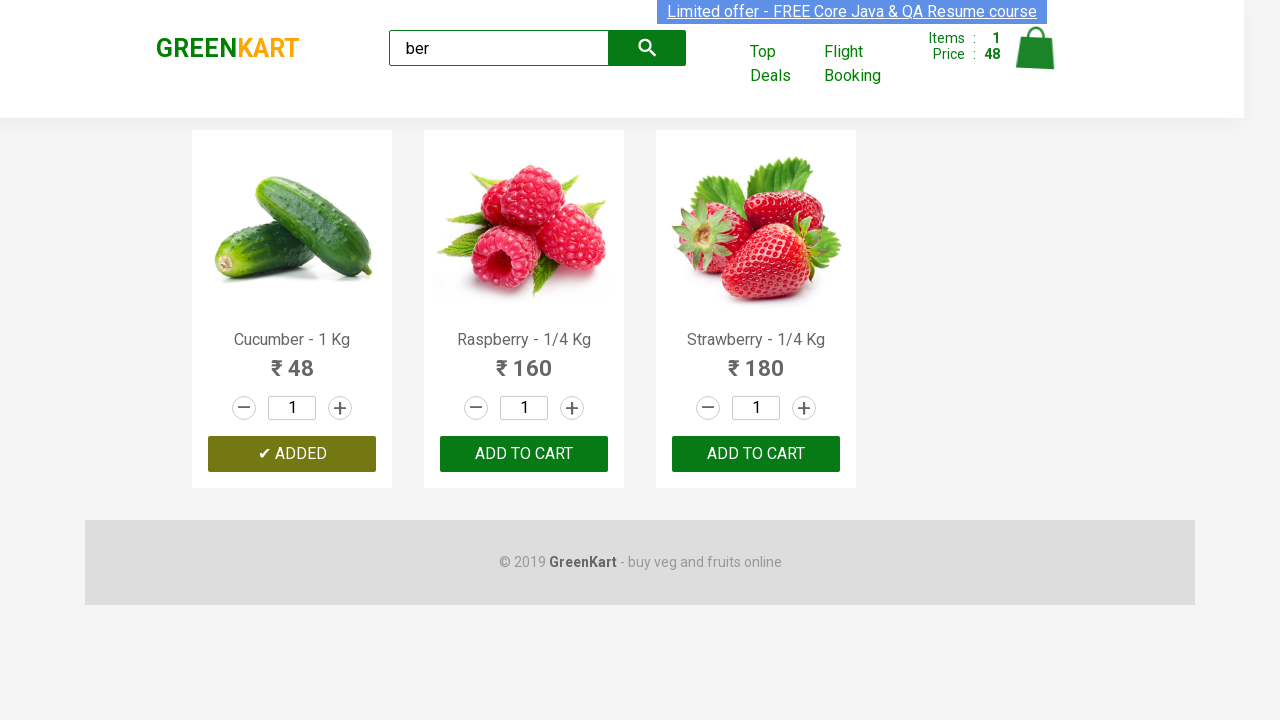

Clicked 'Add to Cart' button for product 2 at (524, 454) on div[class='product-action'] button >> nth=1
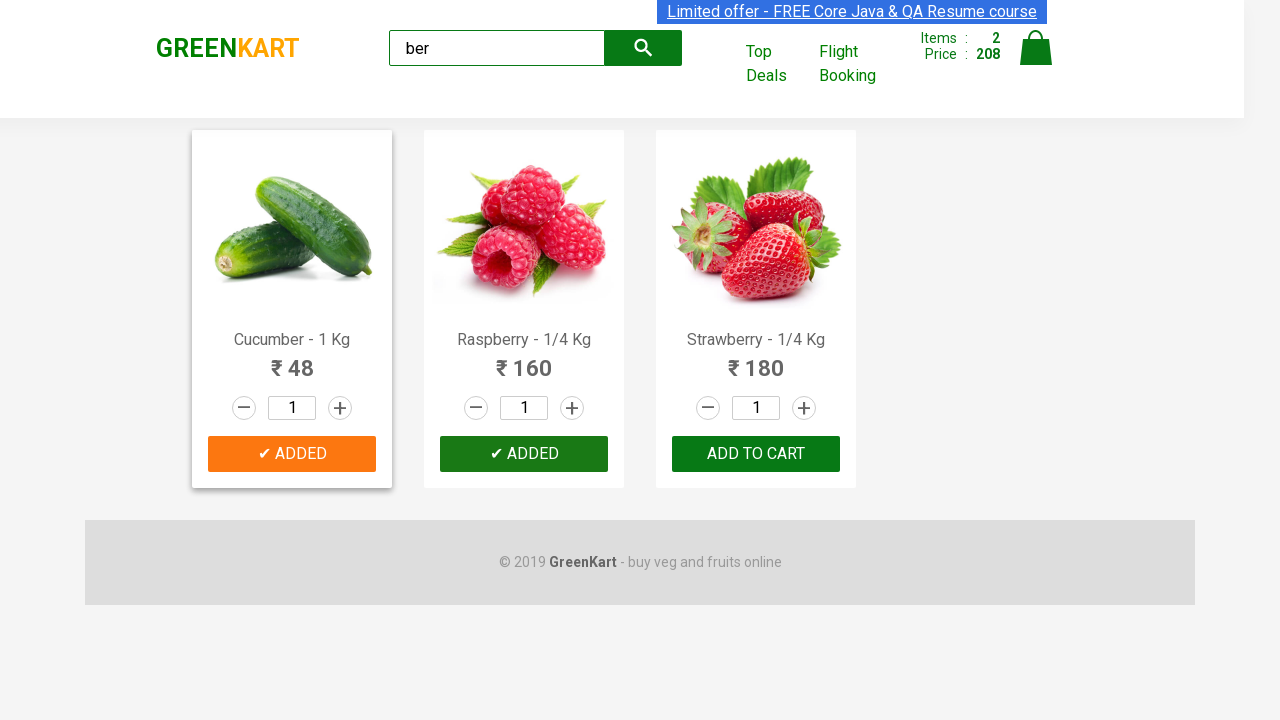

Clicked 'Add to Cart' button for product 3 at (756, 454) on div[class='product-action'] button >> nth=2
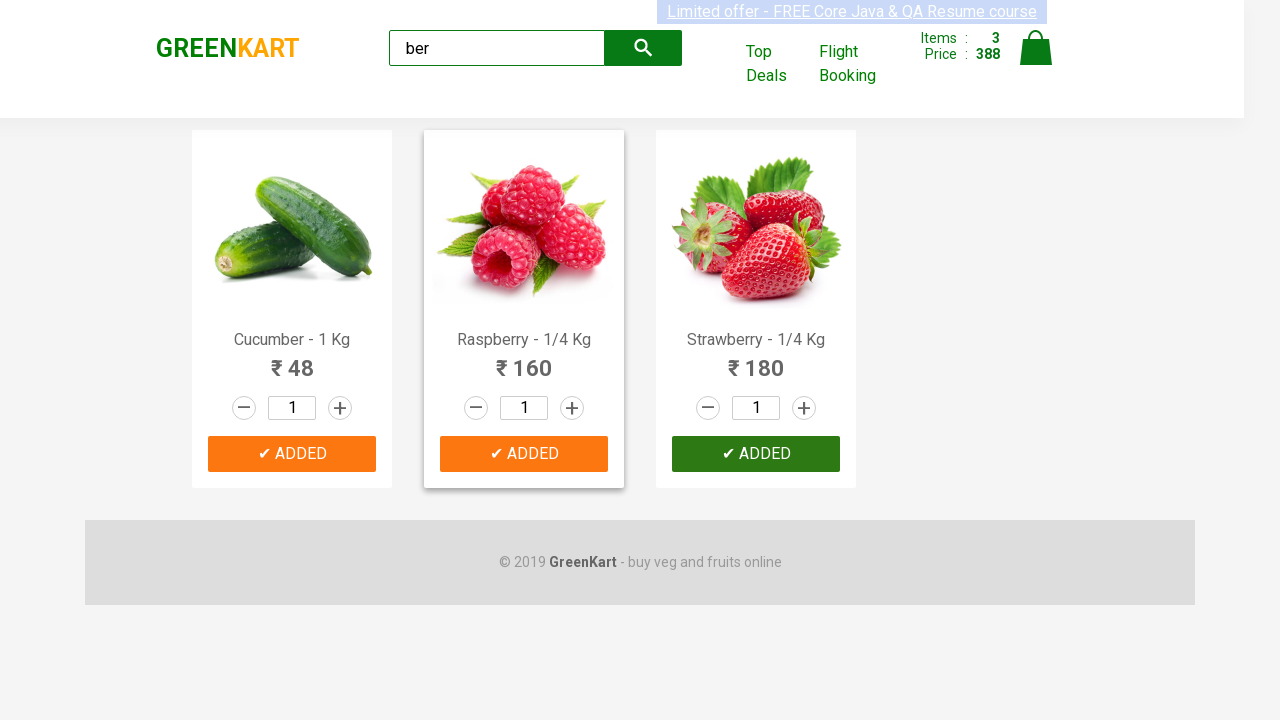

Clicked cart icon to open shopping cart at (1036, 48) on img[alt='Cart']
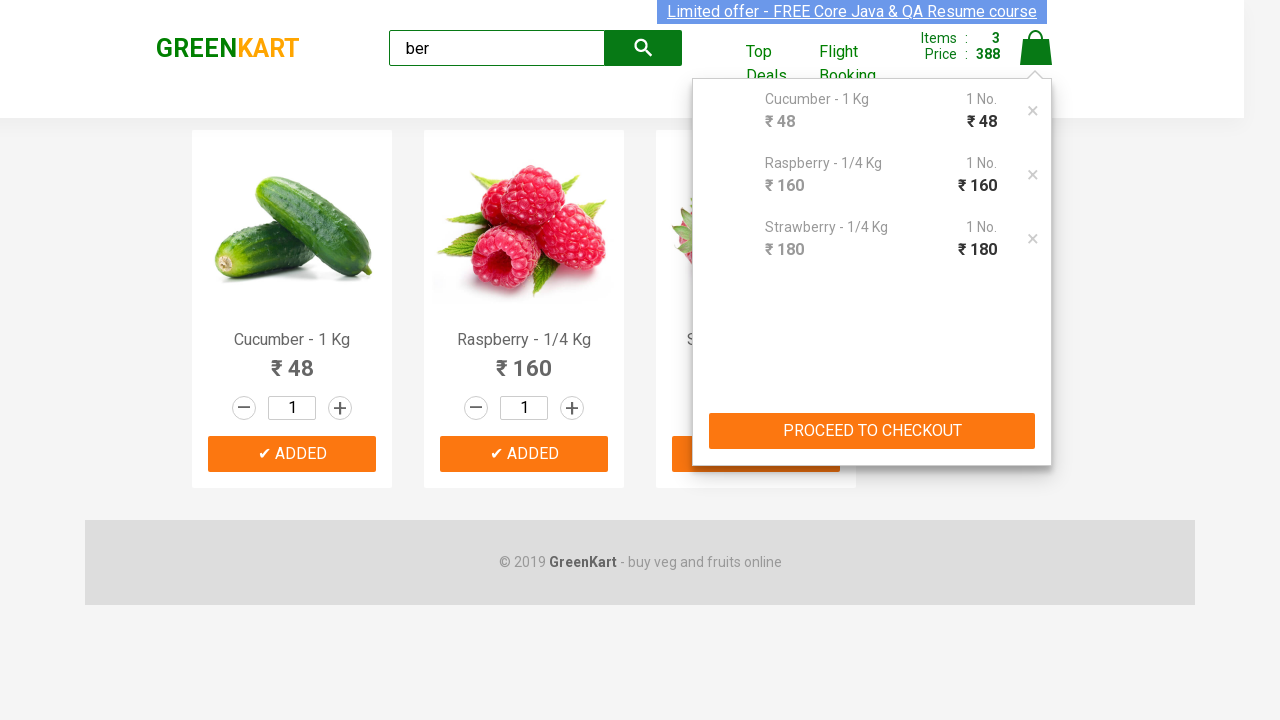

Clicked 'PROCEED TO CHECKOUT' button at (872, 431) on xpath=//button[text()='PROCEED TO CHECKOUT']
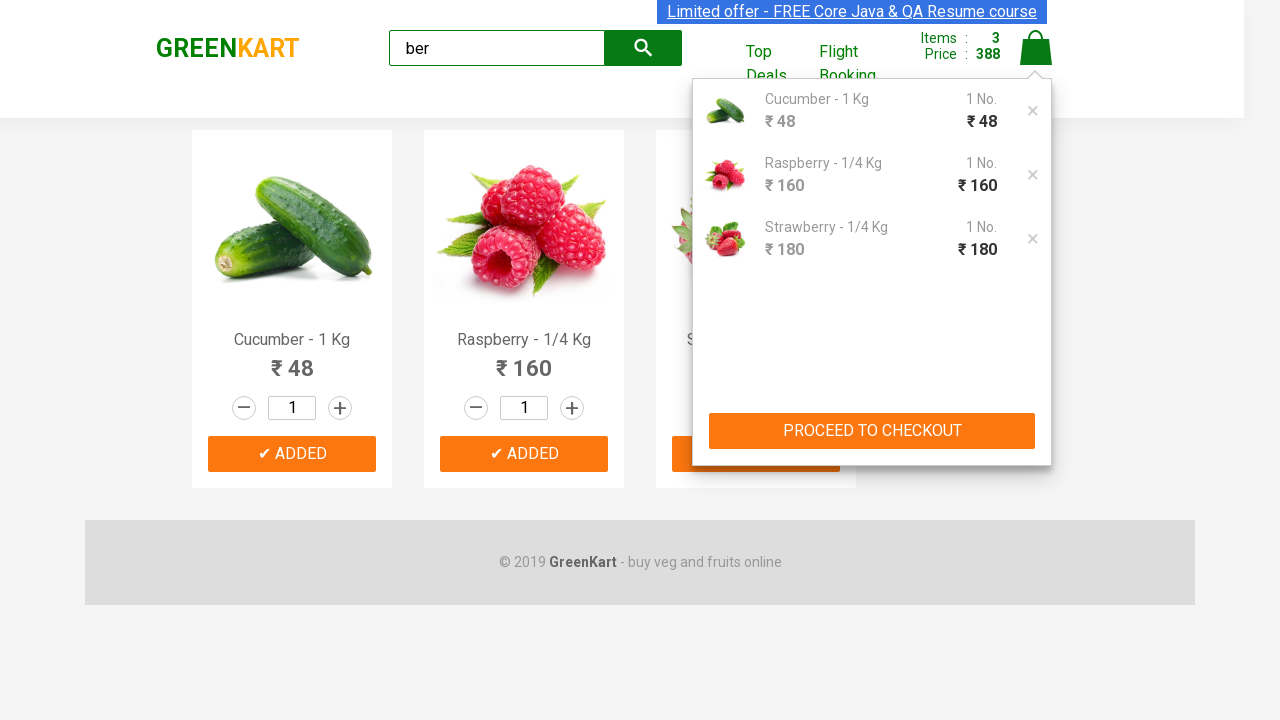

Filled promo code field with 'rahulshettyacademy' on .promoCode
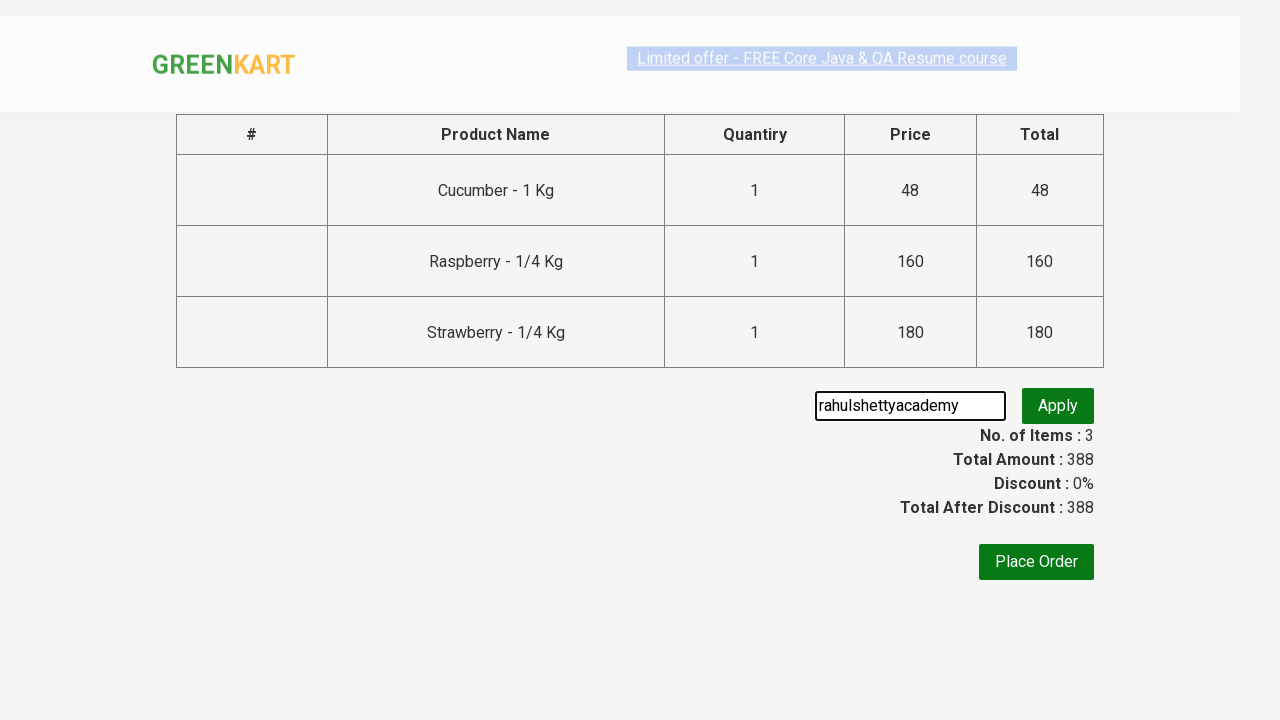

Clicked button to apply promo code at (1058, 406) on .promoBtn
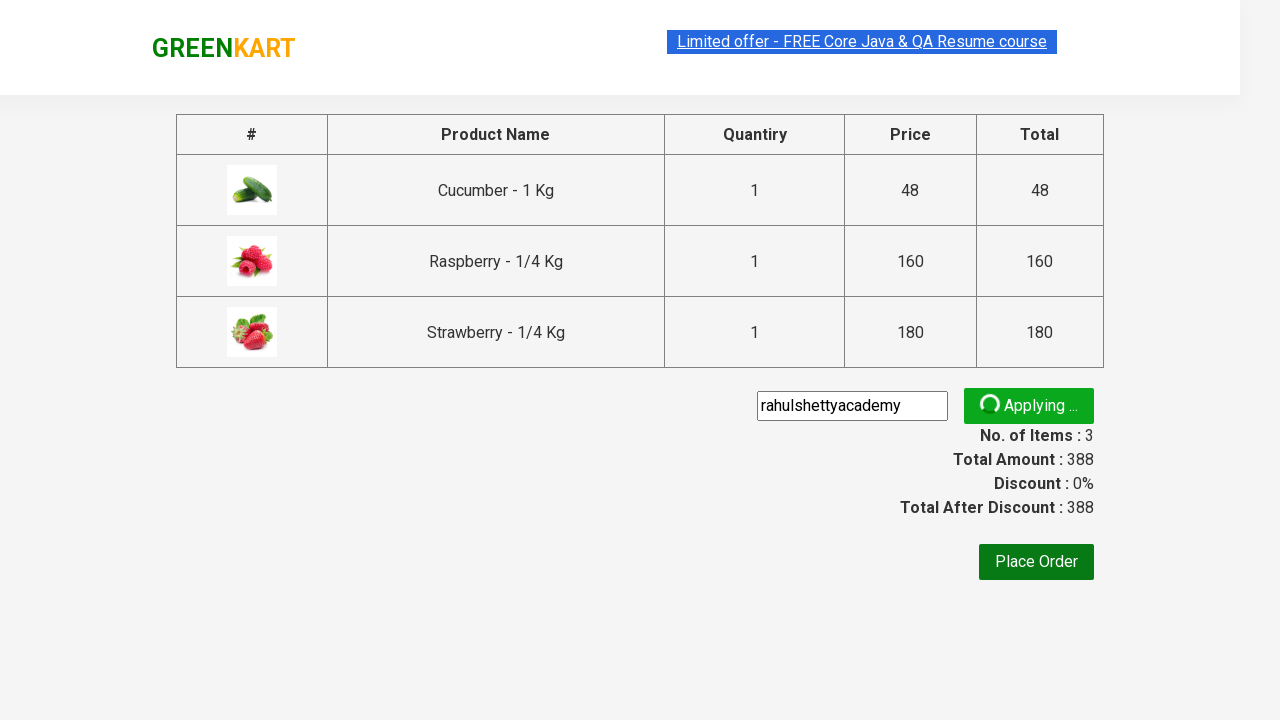

Promo code validation message appeared
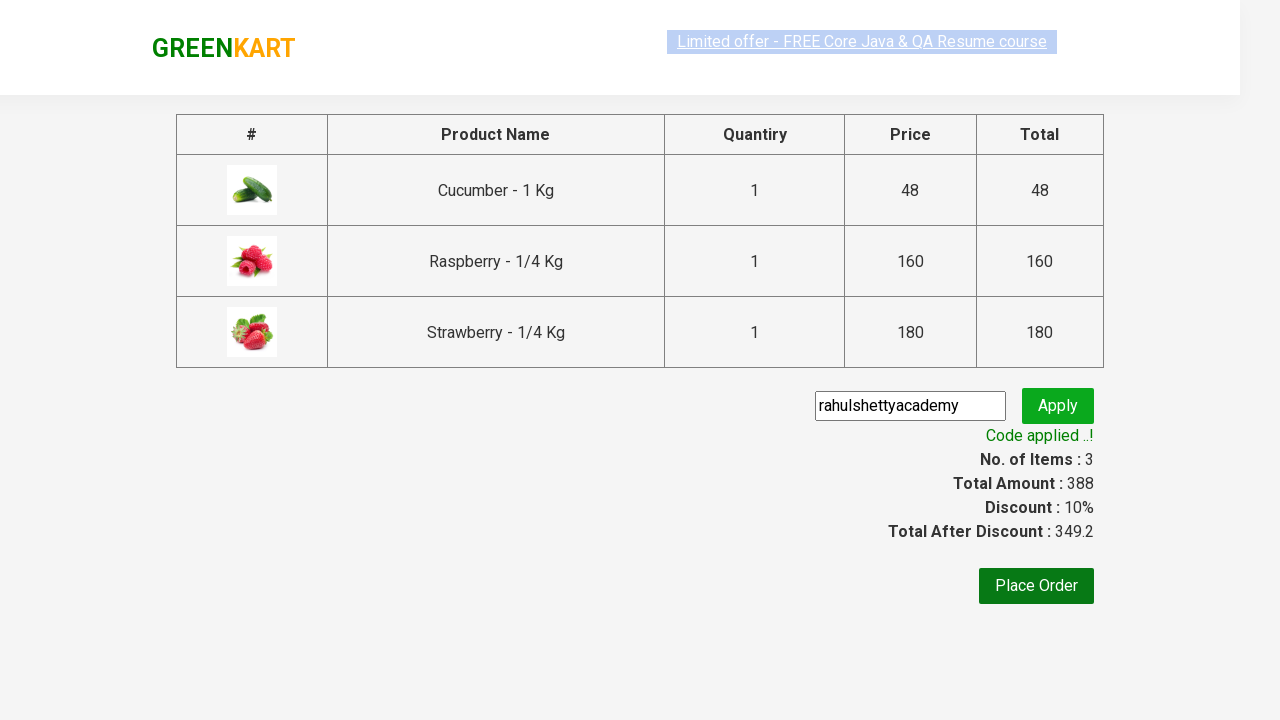

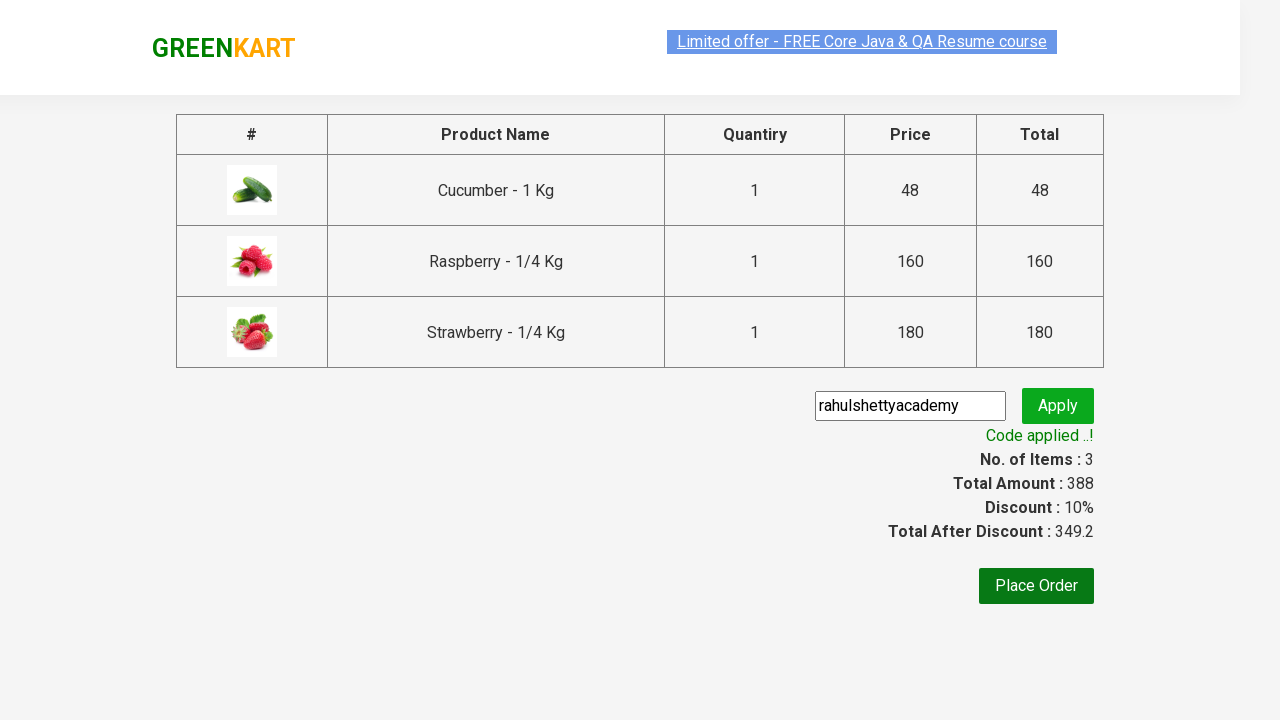